Tests hover functionality by navigating to the Hovers page and hovering over each figure element

Starting URL: https://practice.cydeo.com/

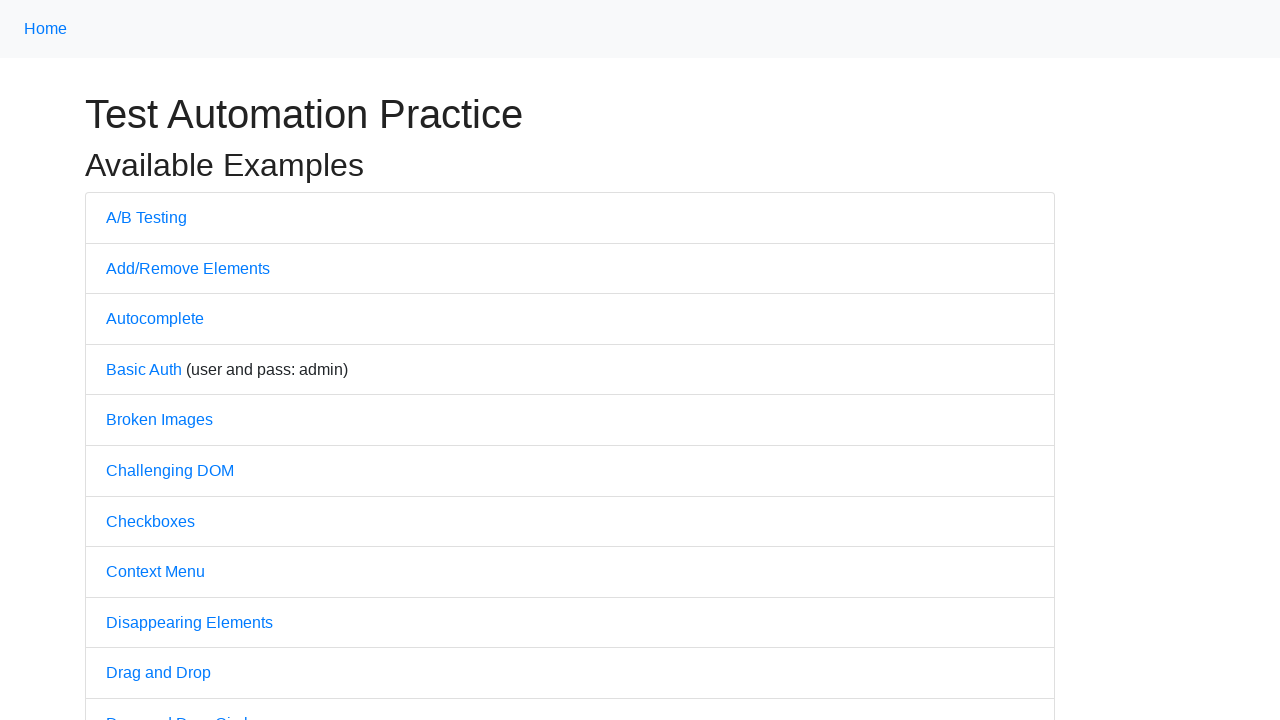

Clicked on Hovers link to navigate to Hovers page at (132, 360) on text='Hovers'
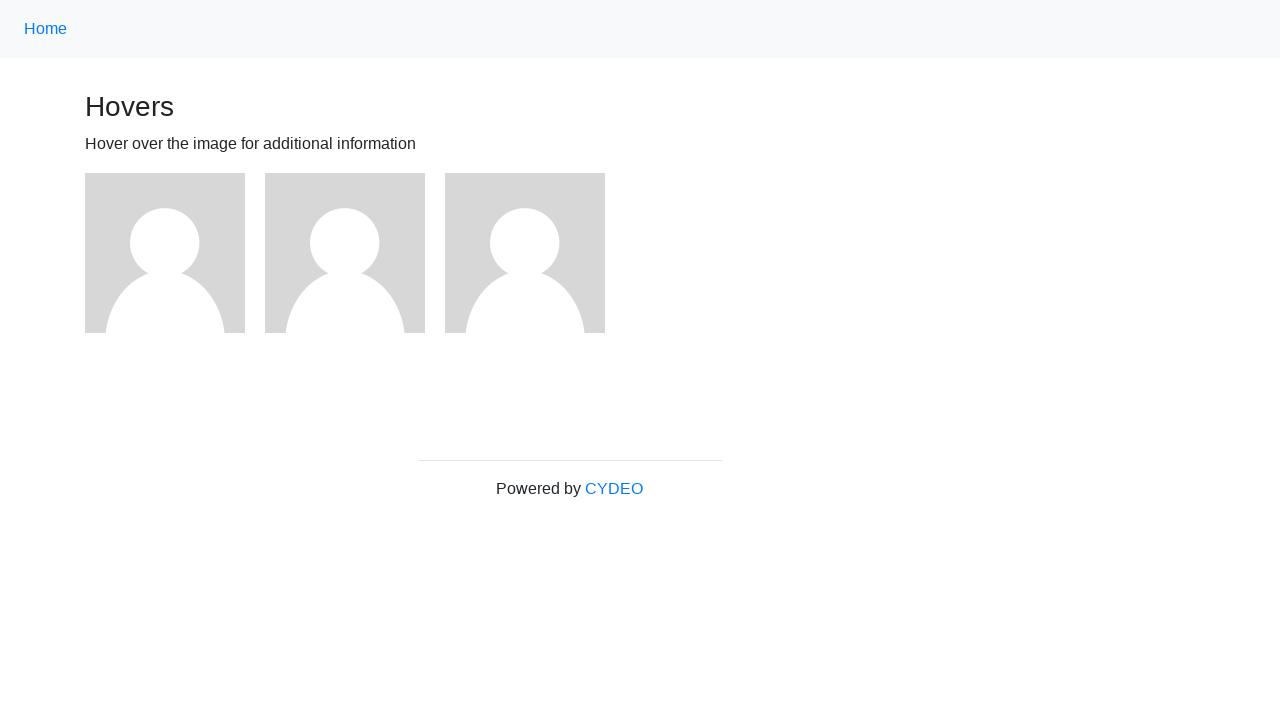

Hovers page loaded with figure elements visible
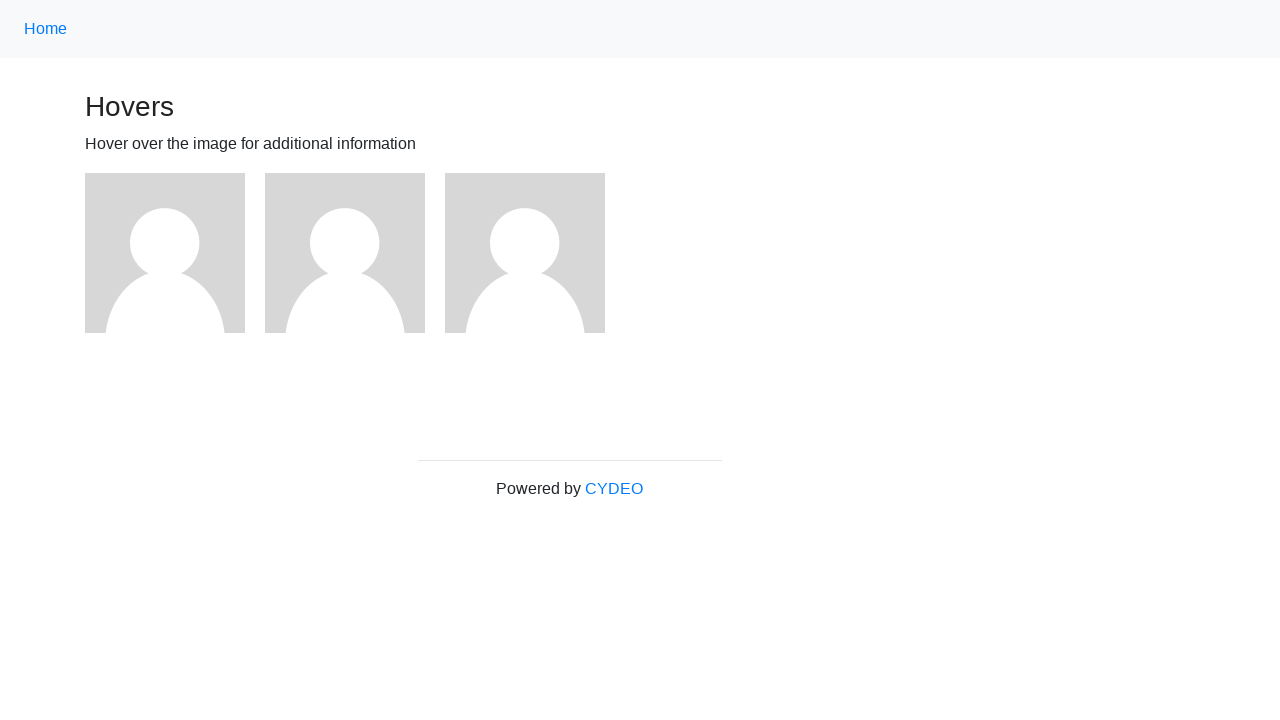

Hovered over a figure element at (175, 253) on .figure >> nth=0
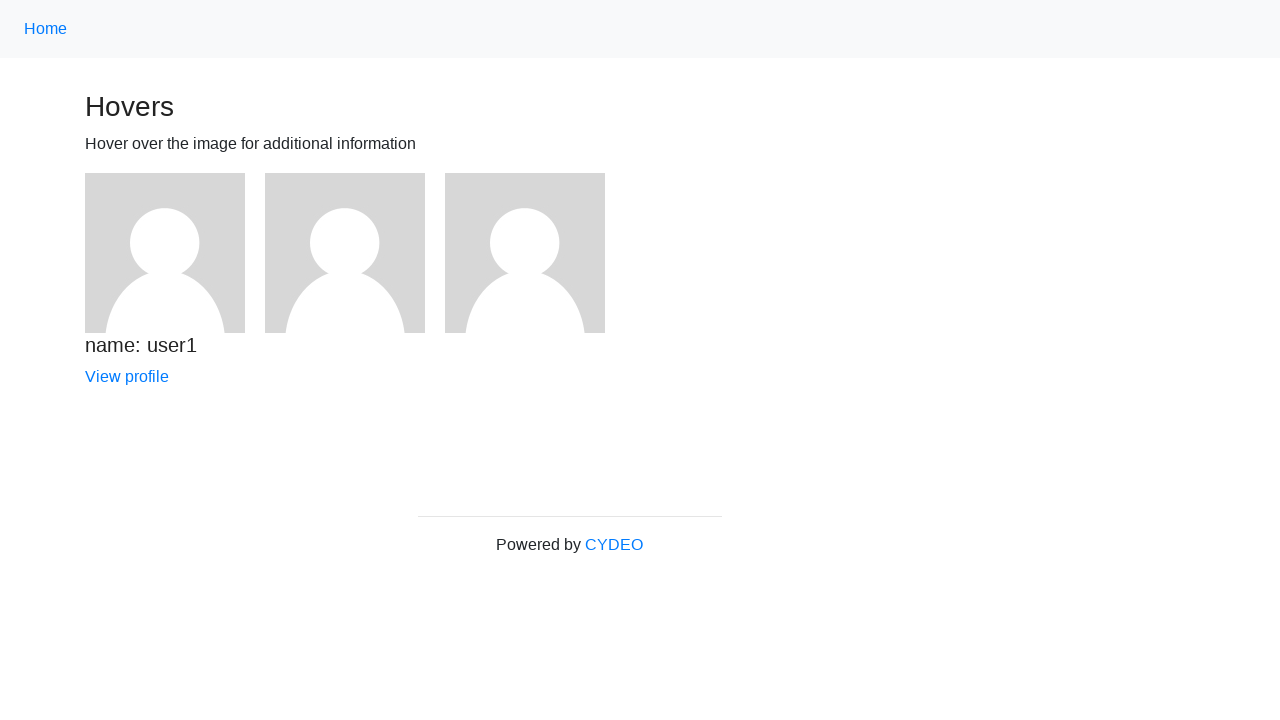

Hovered over a figure element at (355, 253) on .figure >> nth=1
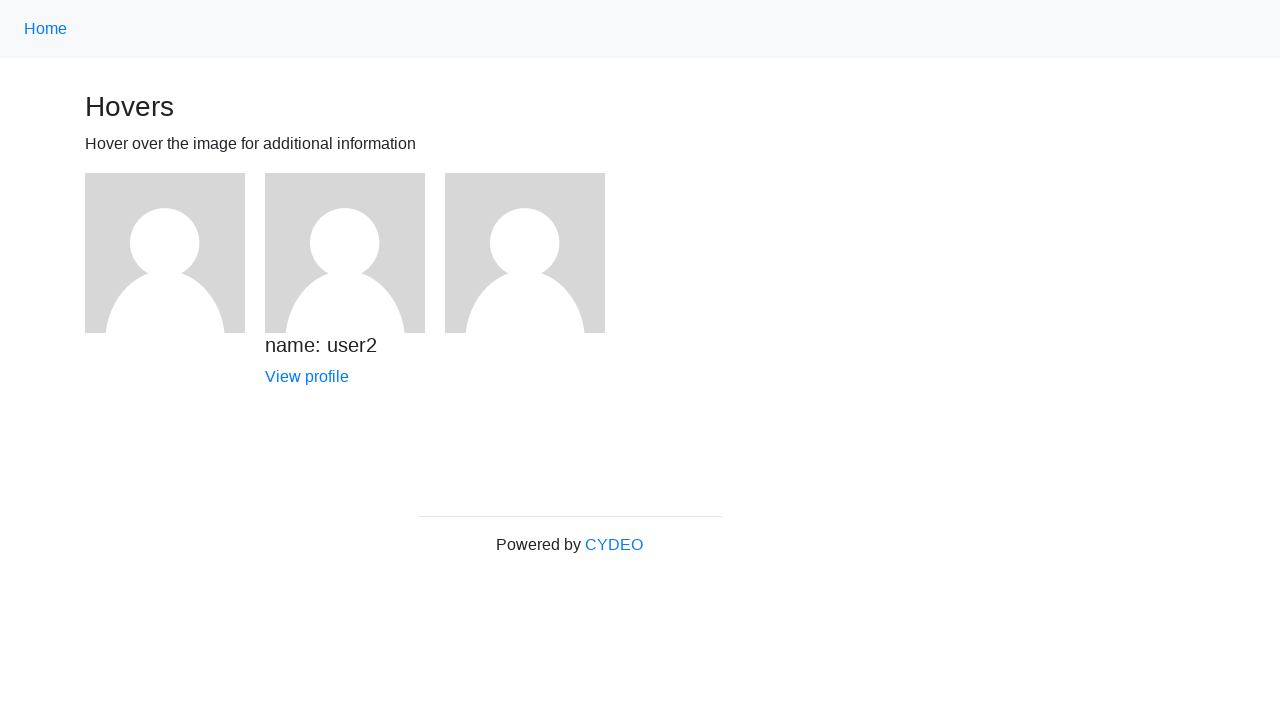

Hovered over a figure element at (535, 253) on .figure >> nth=2
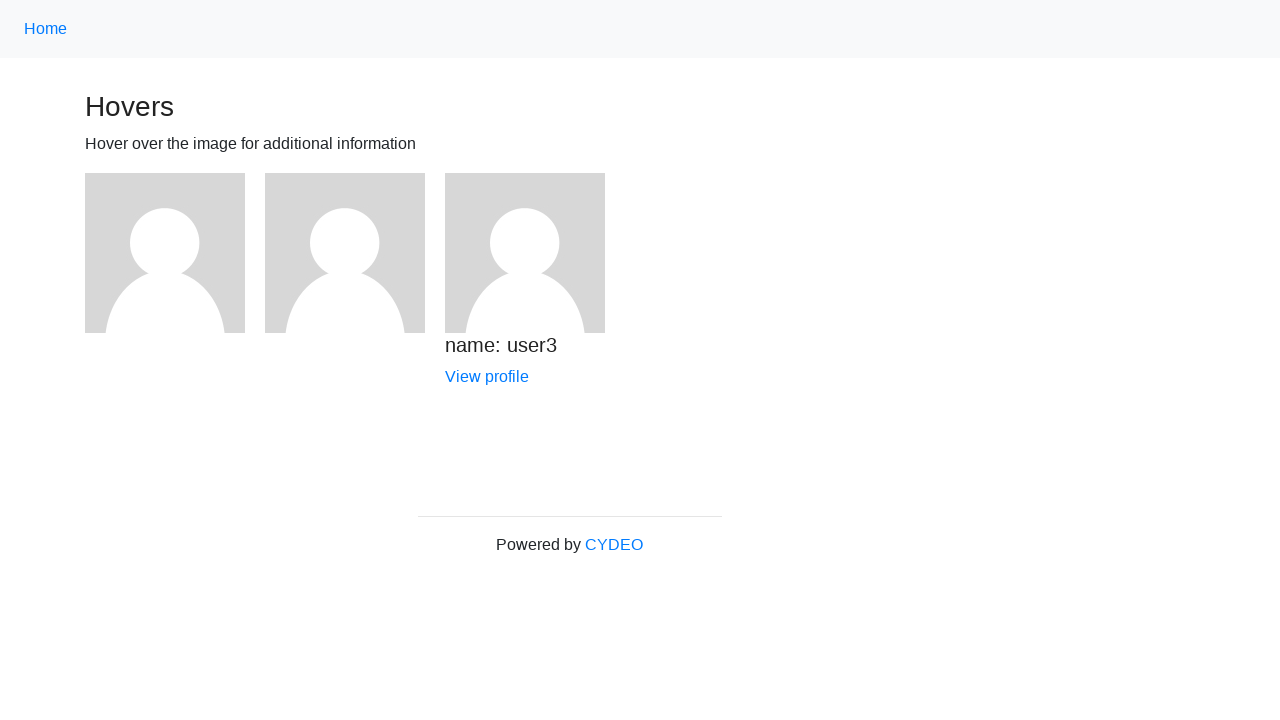

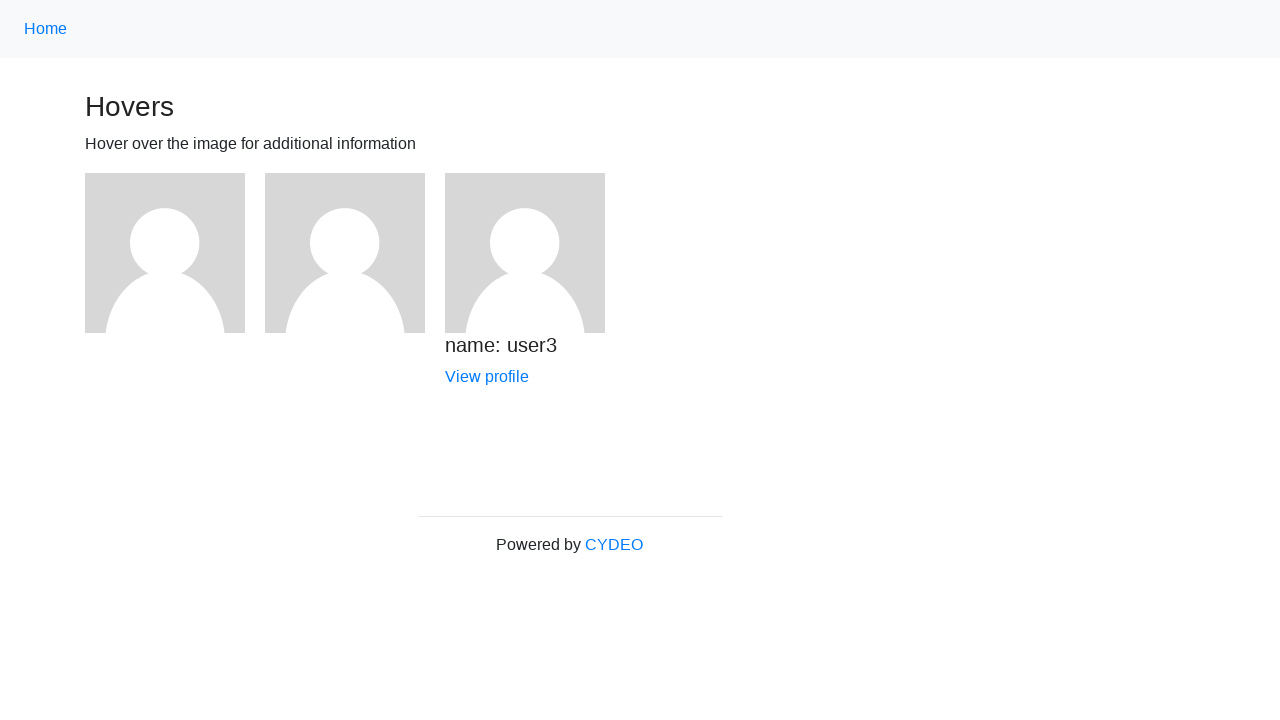